Tests a practice registration form by filling out all fields including personal information, date of birth picker, subjects, hobbies checkboxes, file upload, address, state/city dropdowns, and submitting the form.

Starting URL: https://demoqa.com/automation-practice-form

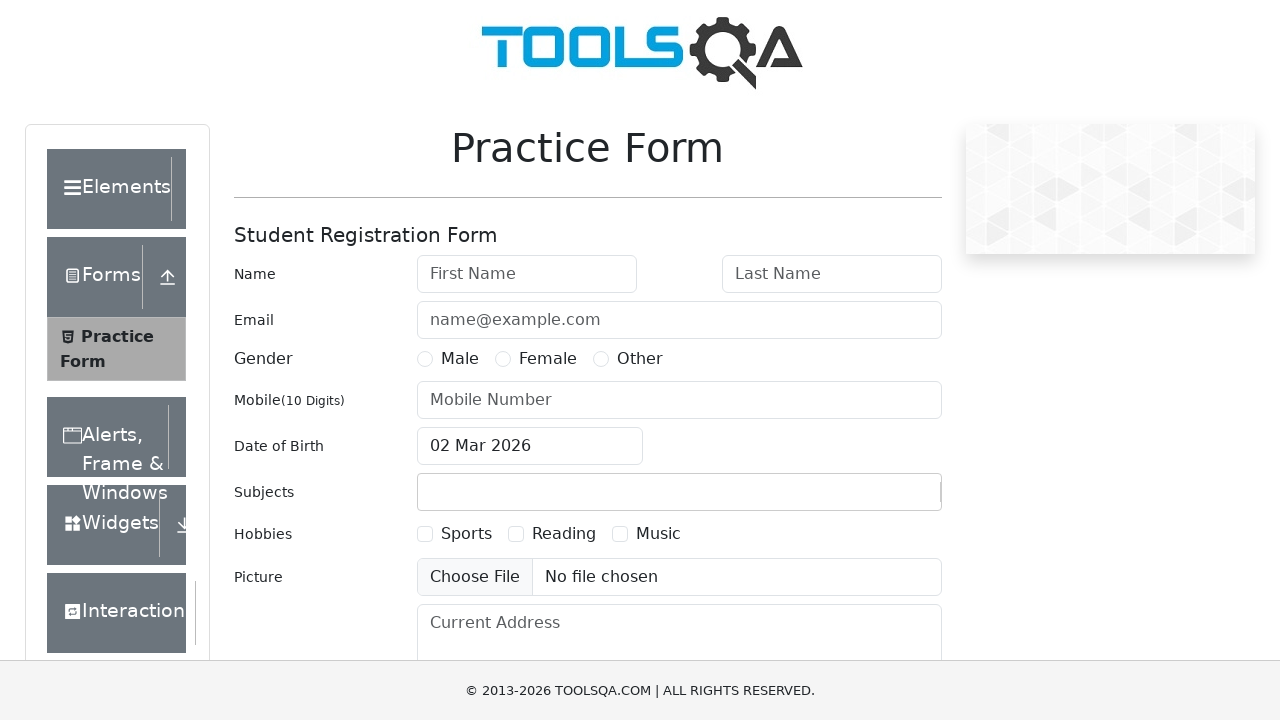

Filled first name field with 'John' on #firstName
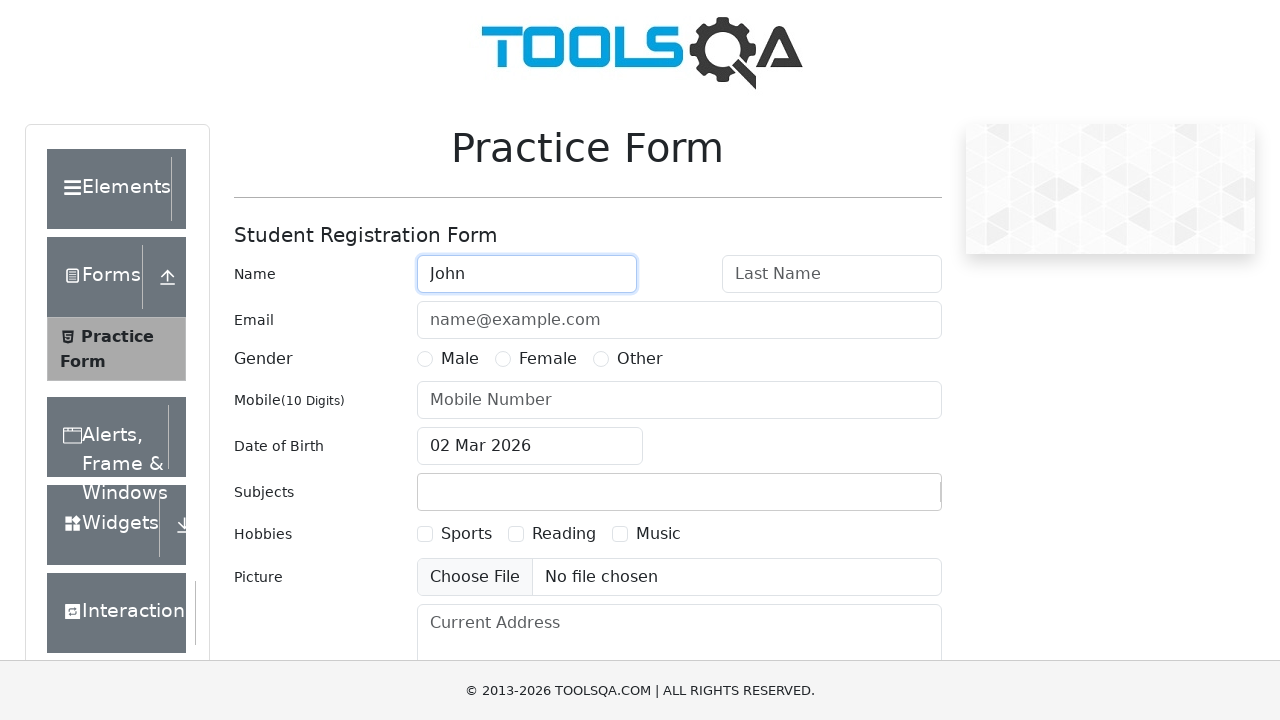

Filled last name field with 'Doe' on #lastName
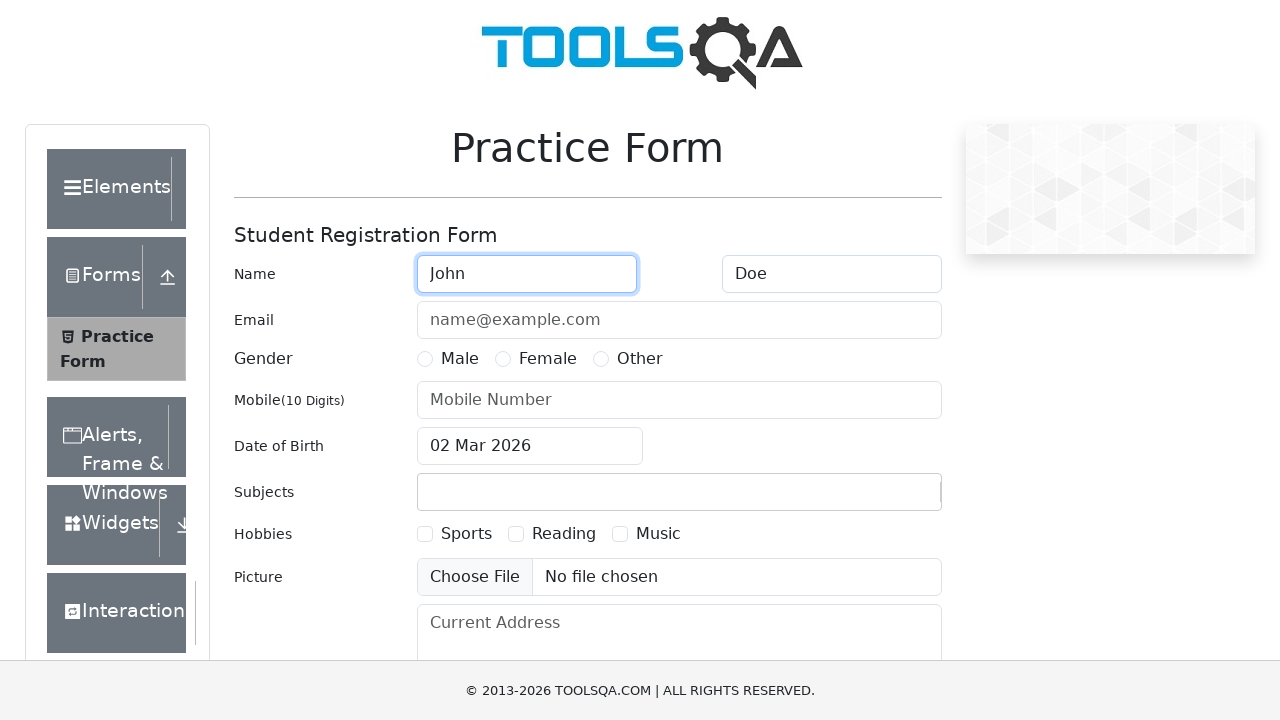

Filled email field with 'john.doe@example.com' on #userEmail
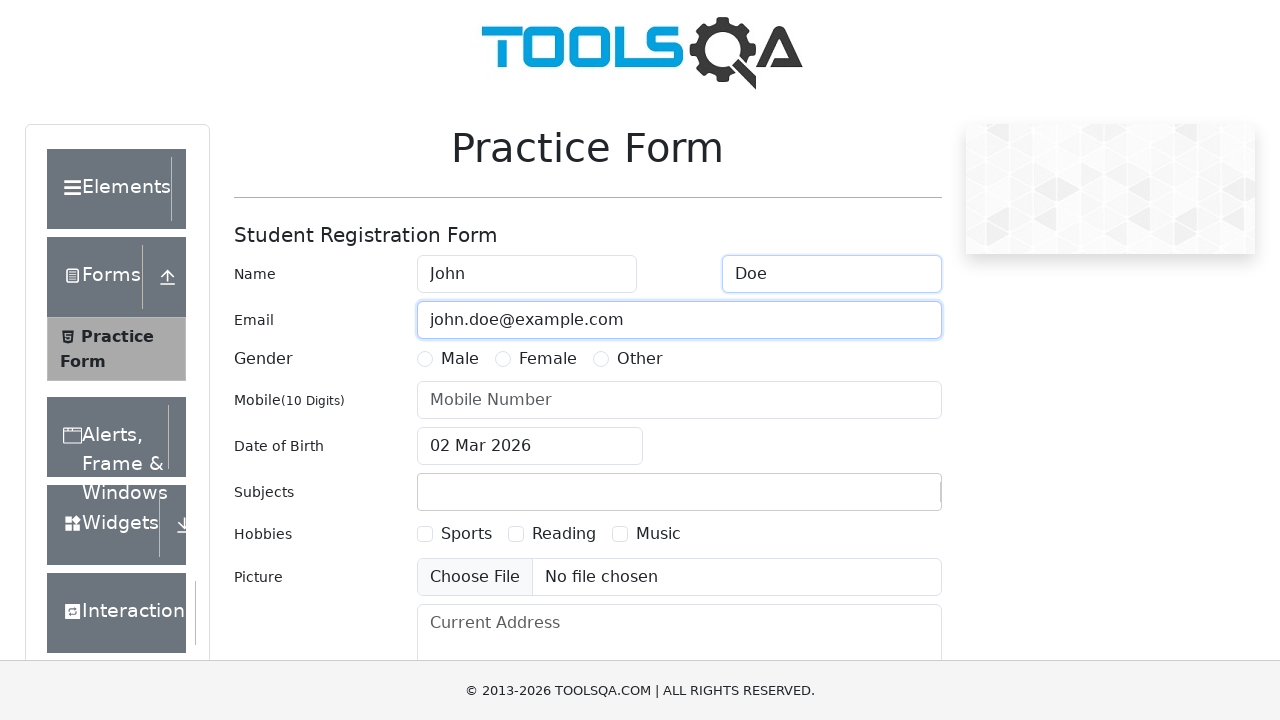

Selected Male gender option at (460, 359) on label[for='gender-radio-1']
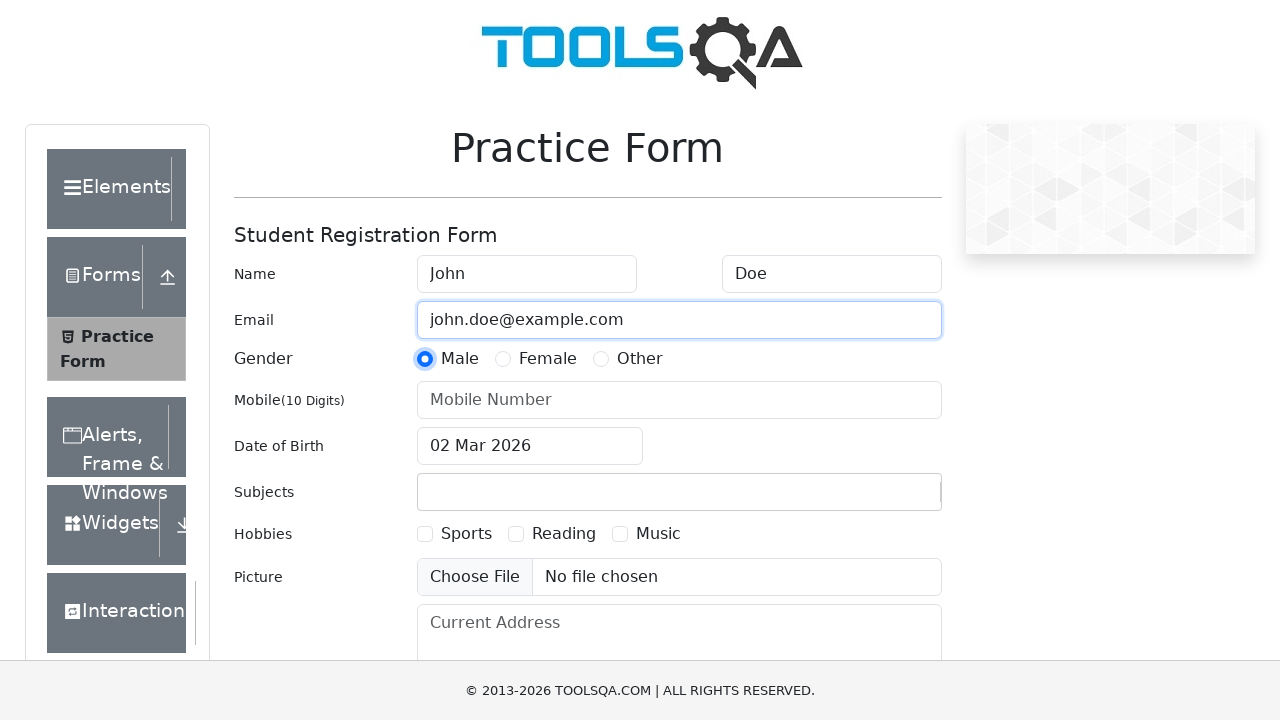

Filled mobile number field with '1234567890' on #userNumber
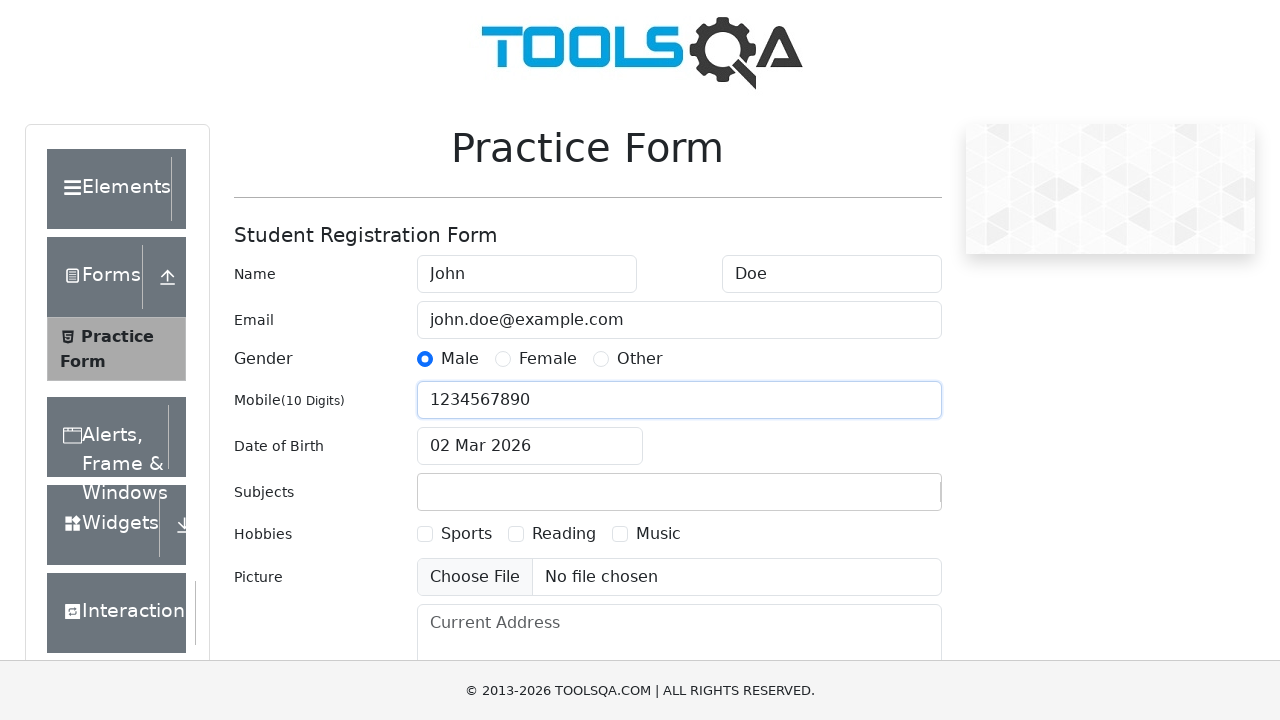

Opened date of birth picker at (530, 446) on #dateOfBirthInput
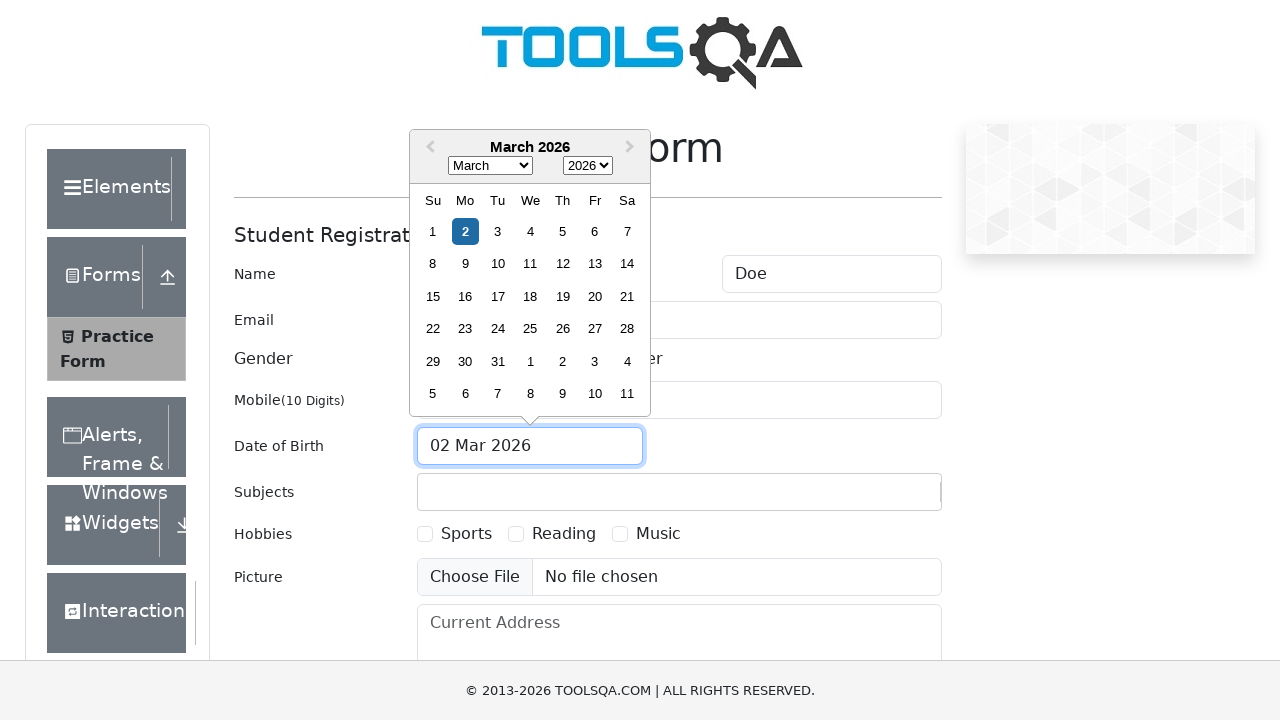

Selected May from month dropdown on .react-datepicker__month-select
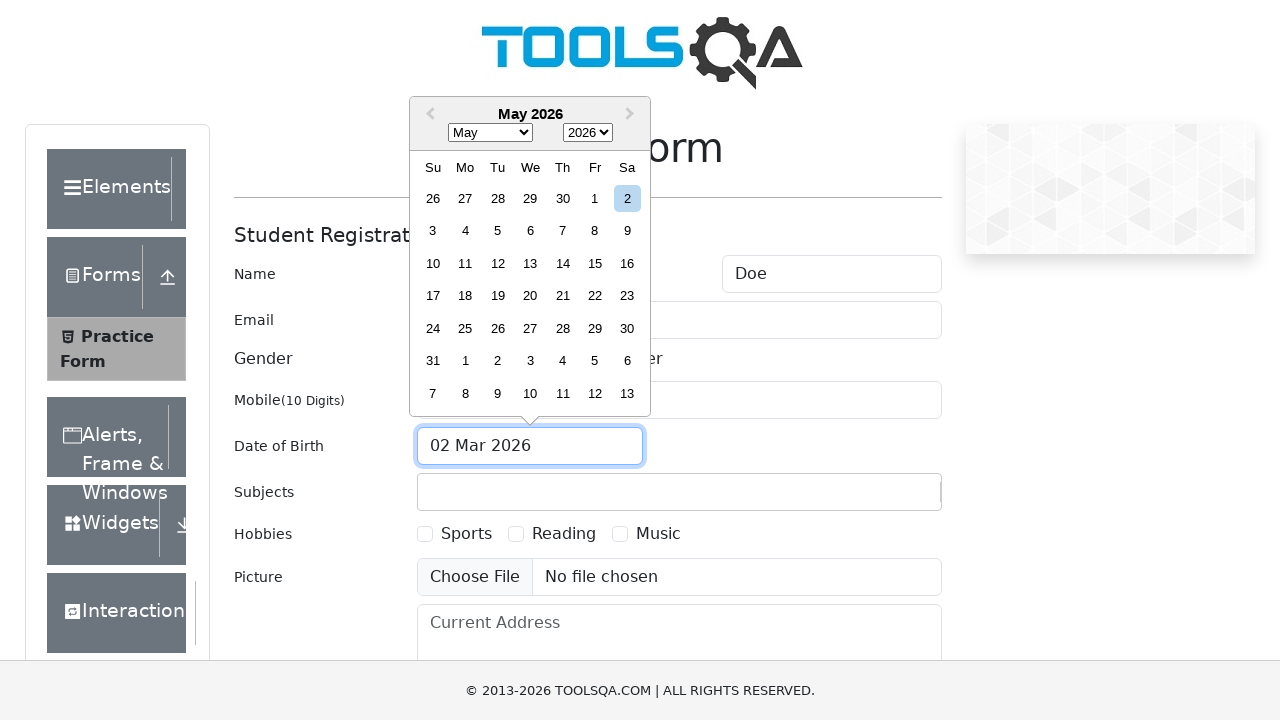

Selected 2000 from year dropdown on .react-datepicker__year-select
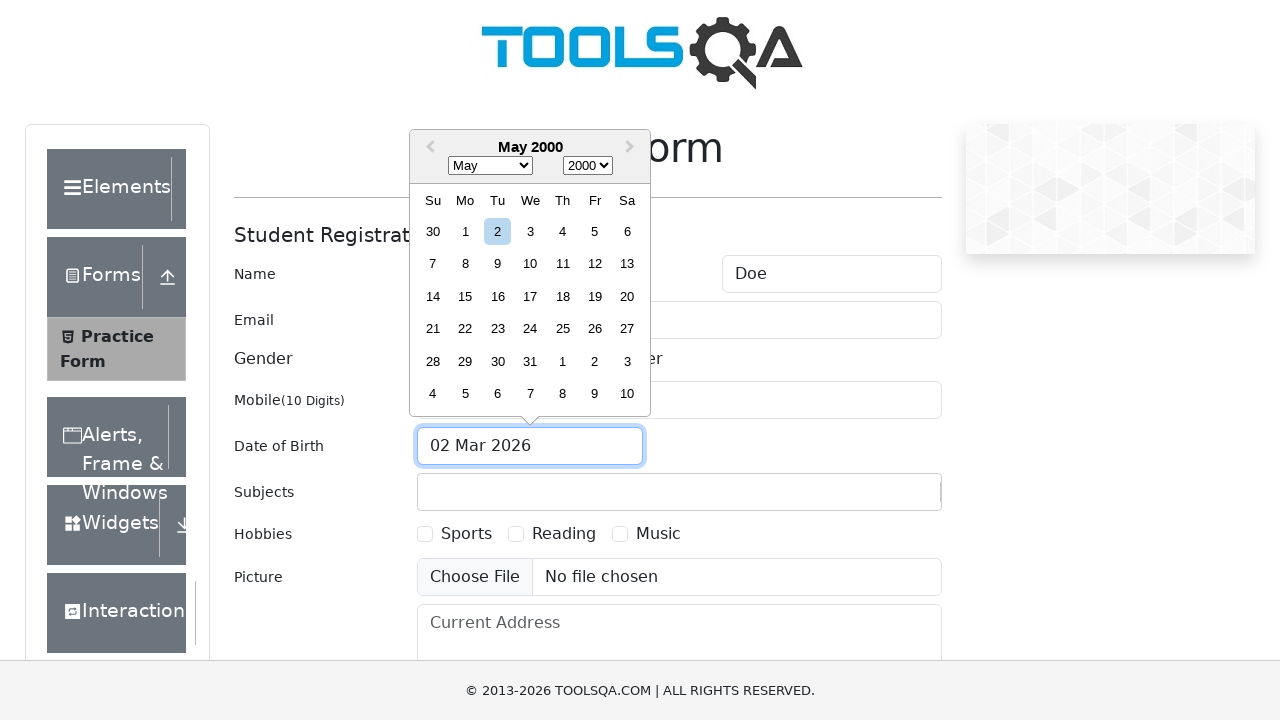

Selected day 15 from date picker at (465, 296) on .react-datepicker__day--015:not(.react-datepicker__day--outside-month)
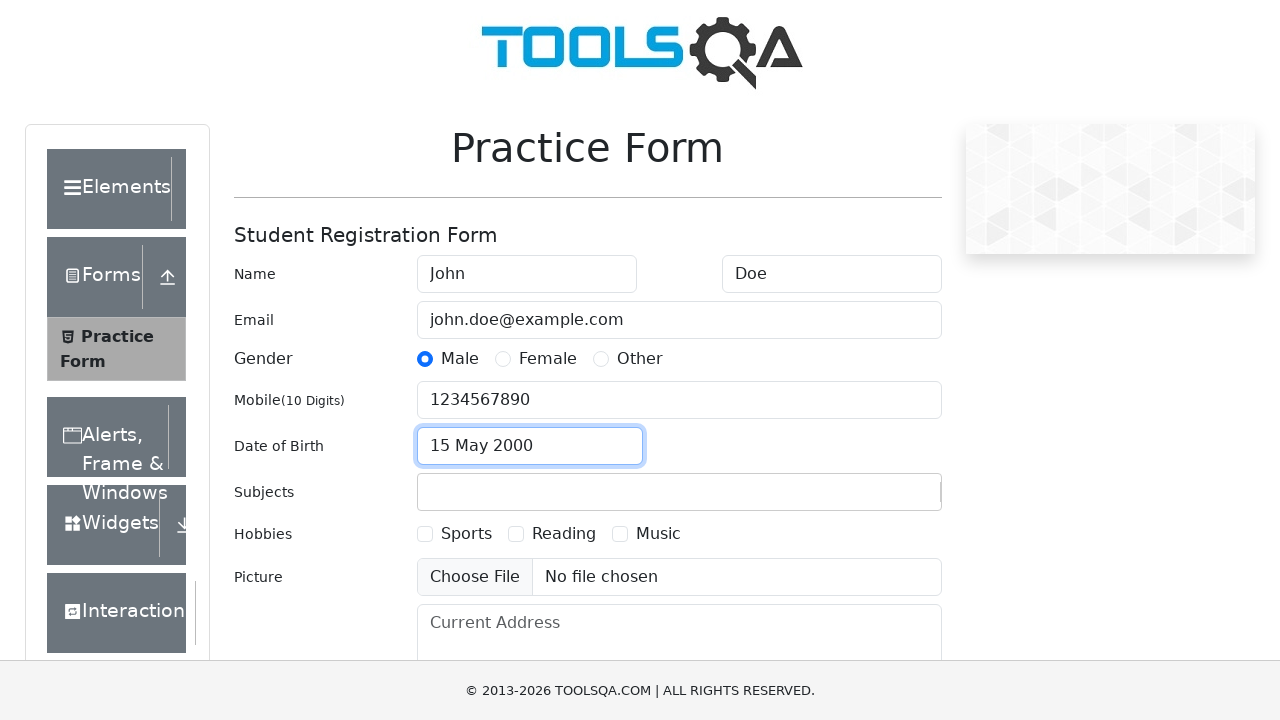

Filled subjects field with 'Computer Science' on #subjectsInput
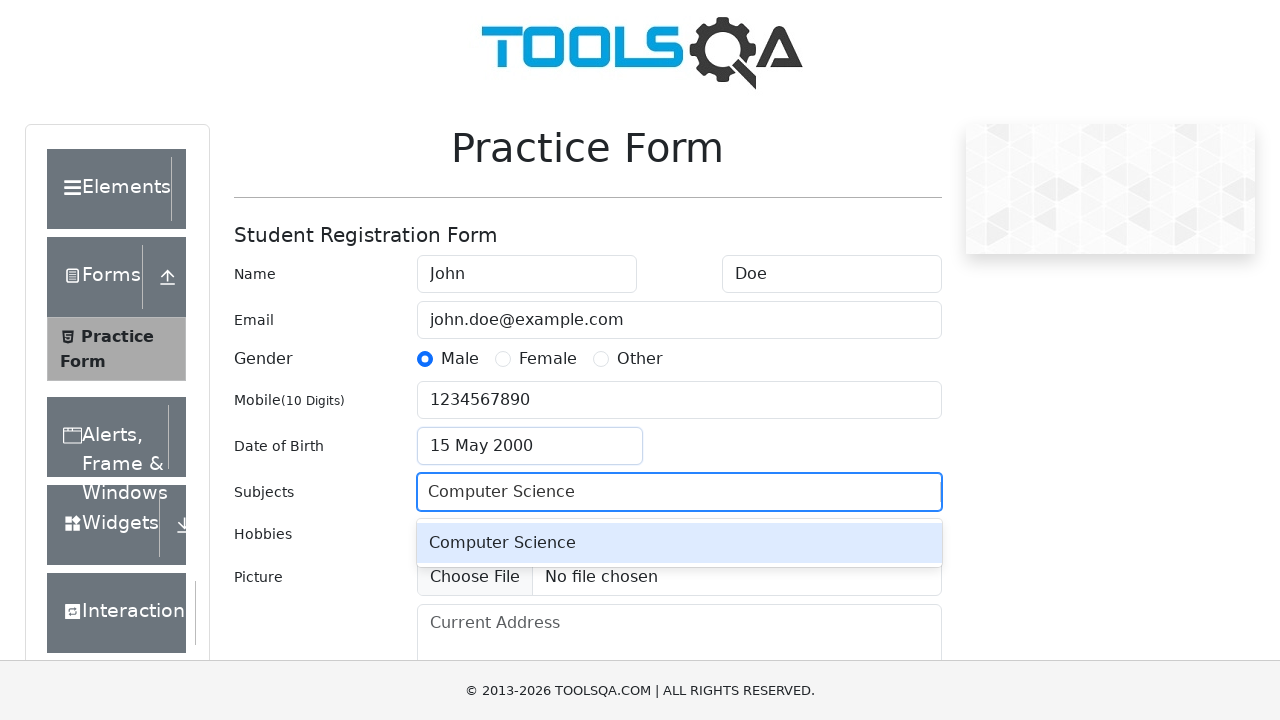

Pressed Enter to confirm subject selection on #subjectsInput
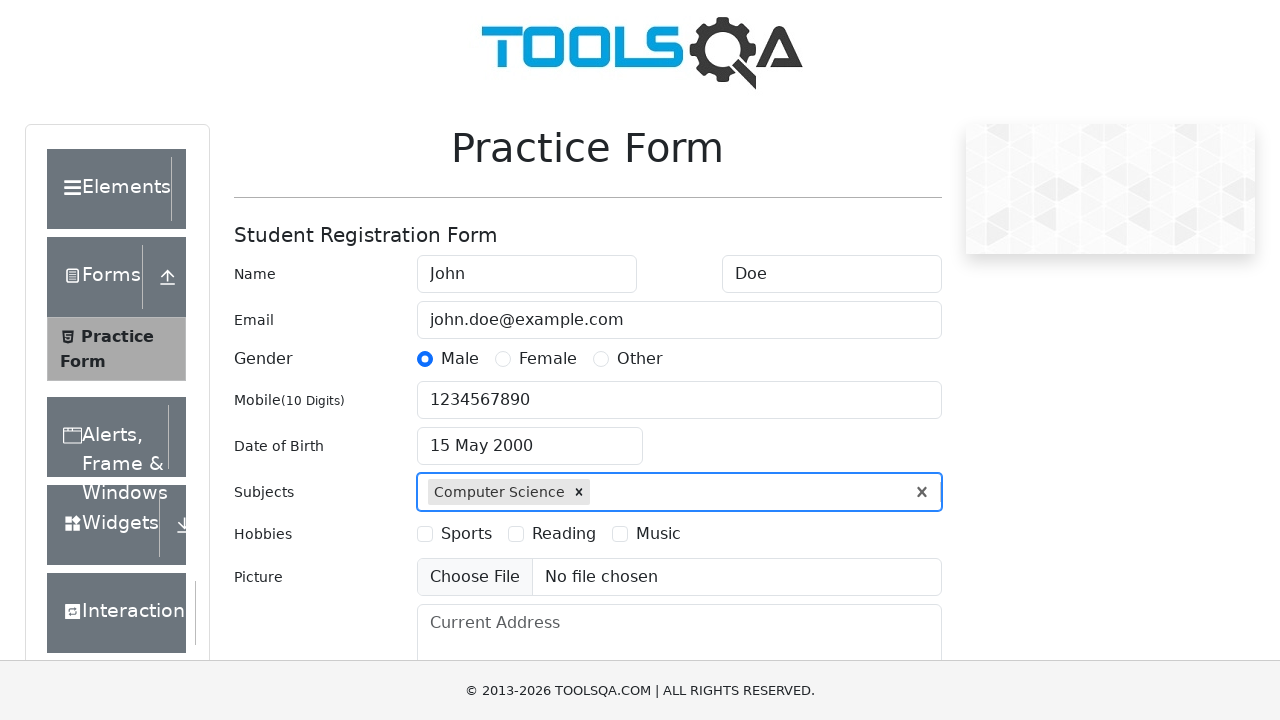

Selected first hobby checkbox at (466, 534) on label[for='hobbies-checkbox-1']
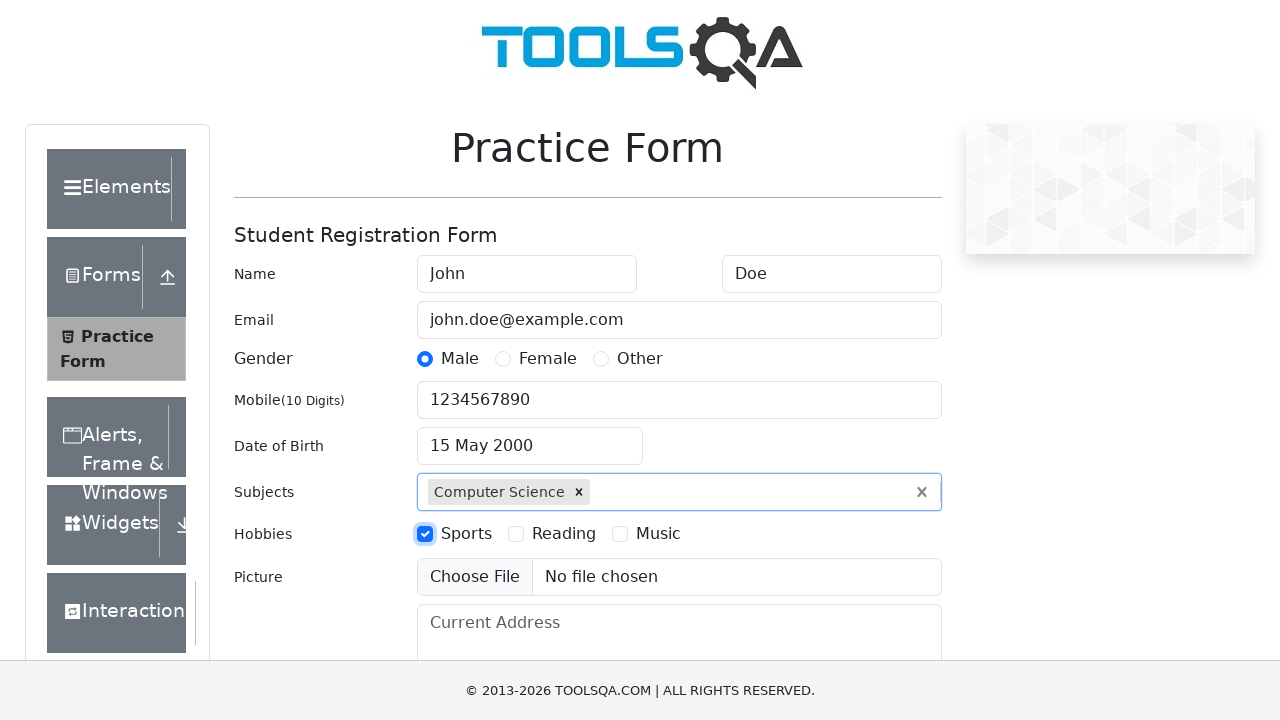

Selected second hobby checkbox at (564, 534) on label[for='hobbies-checkbox-2']
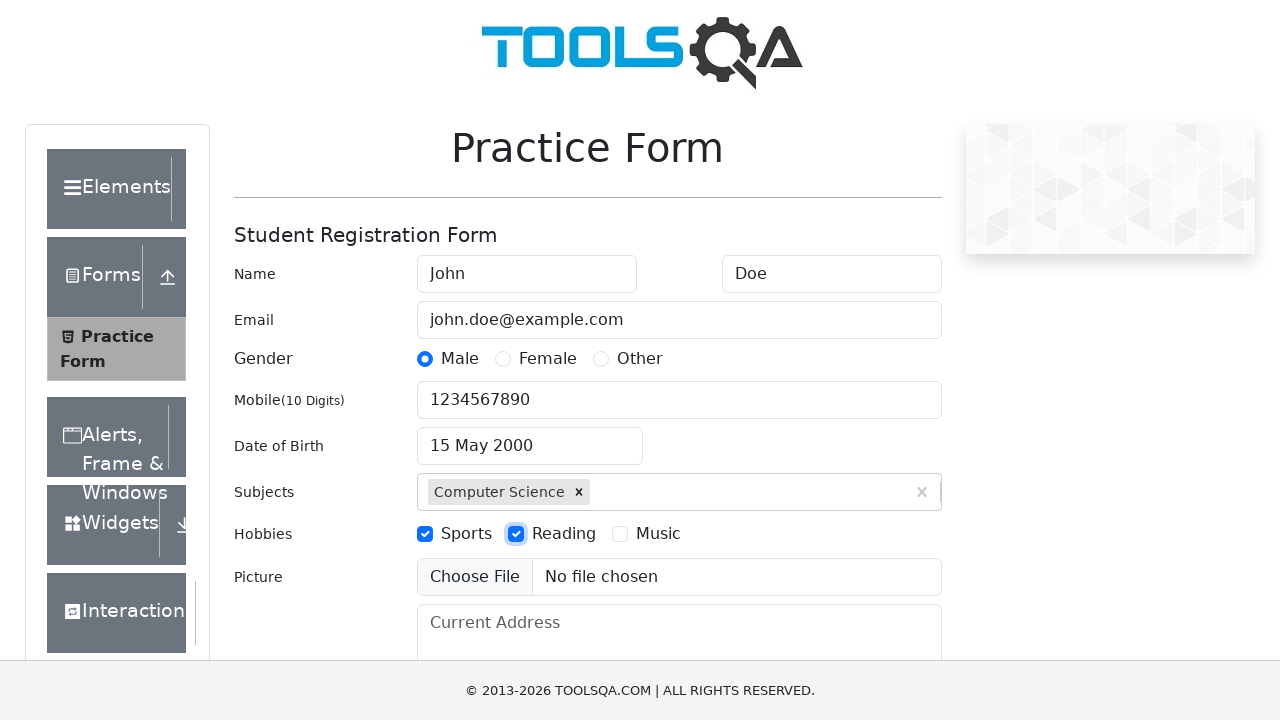

Filled current address field with complete address on #currentAddress
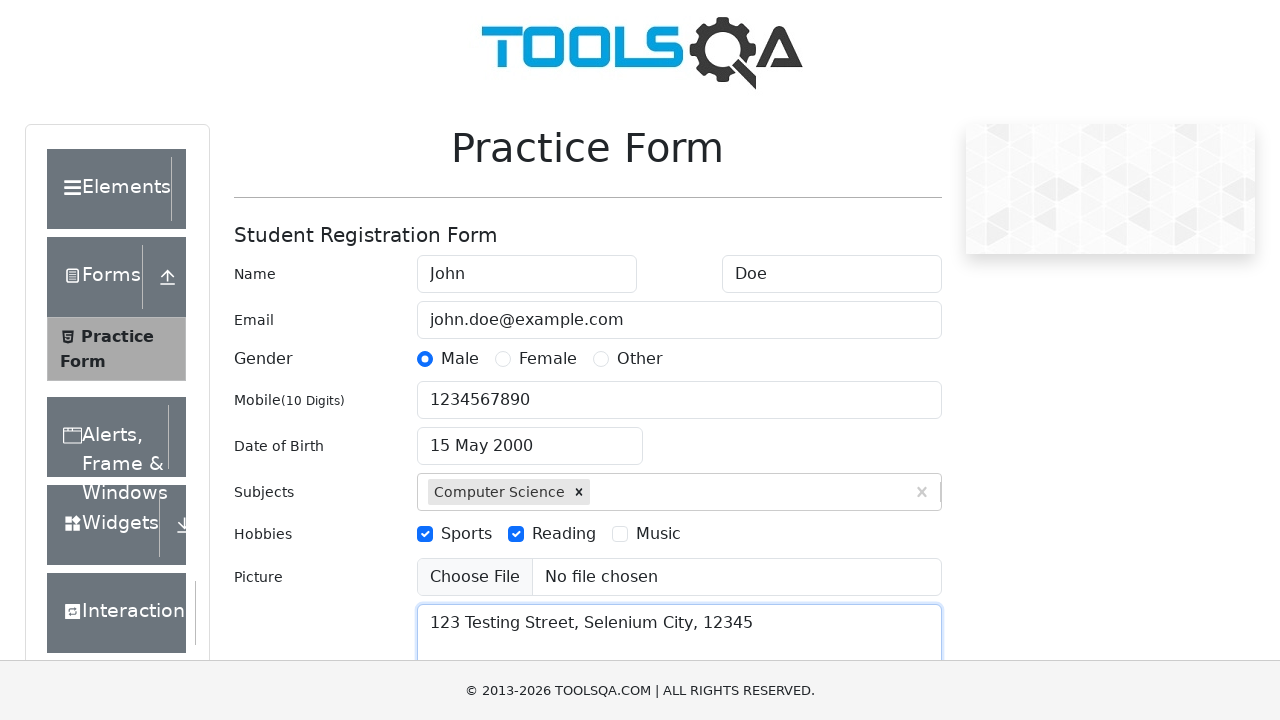

Opened state dropdown at (527, 437) on #state
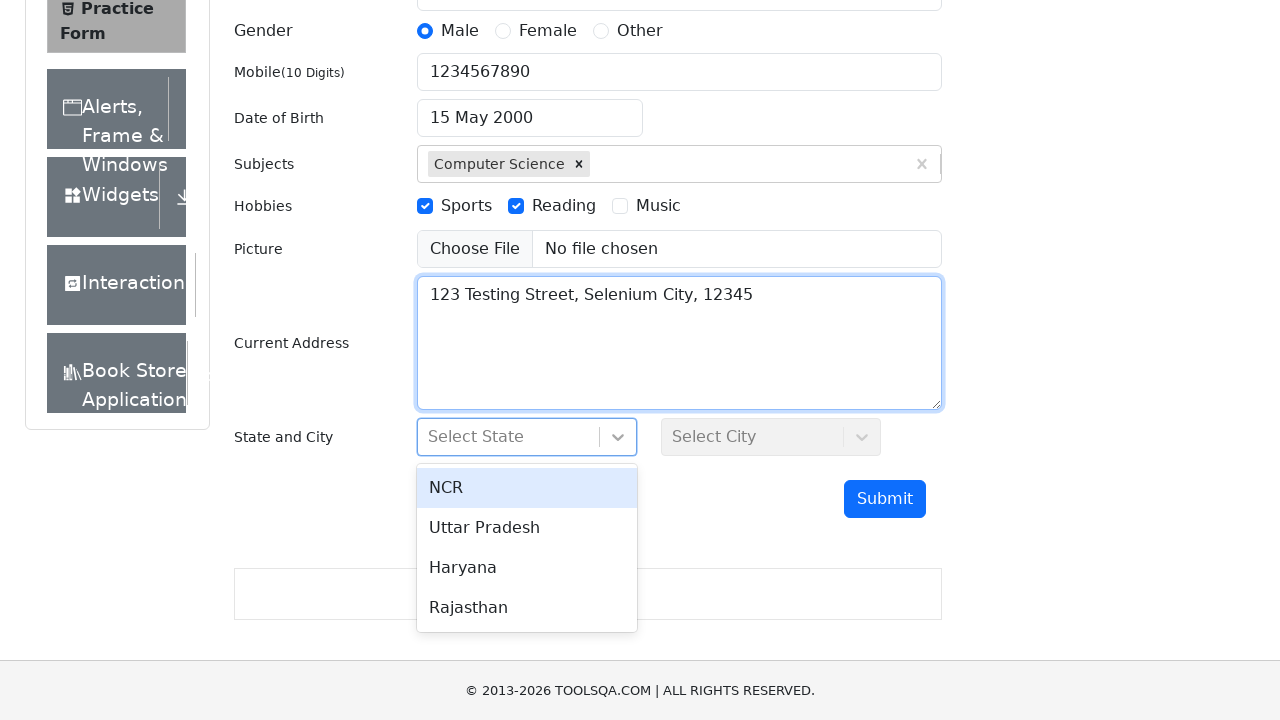

Selected NCR from state dropdown at (527, 488) on xpath=//div[text()='NCR']
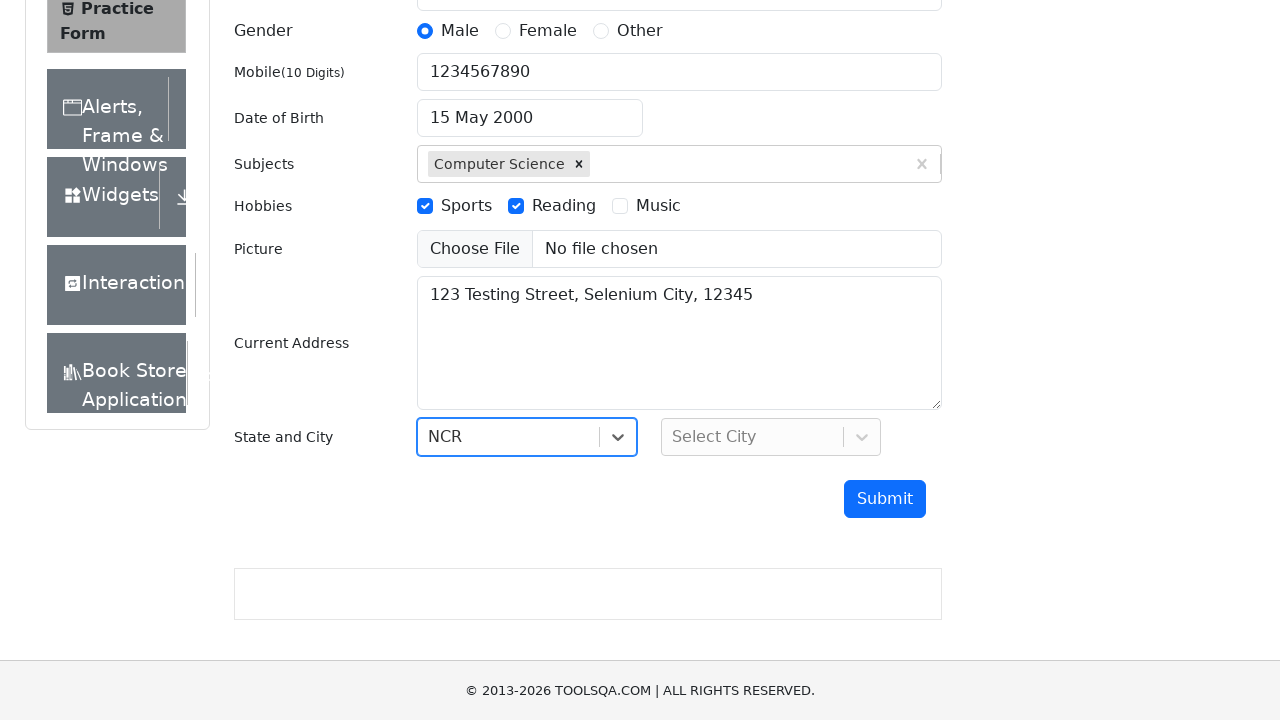

Opened city dropdown at (771, 437) on #city
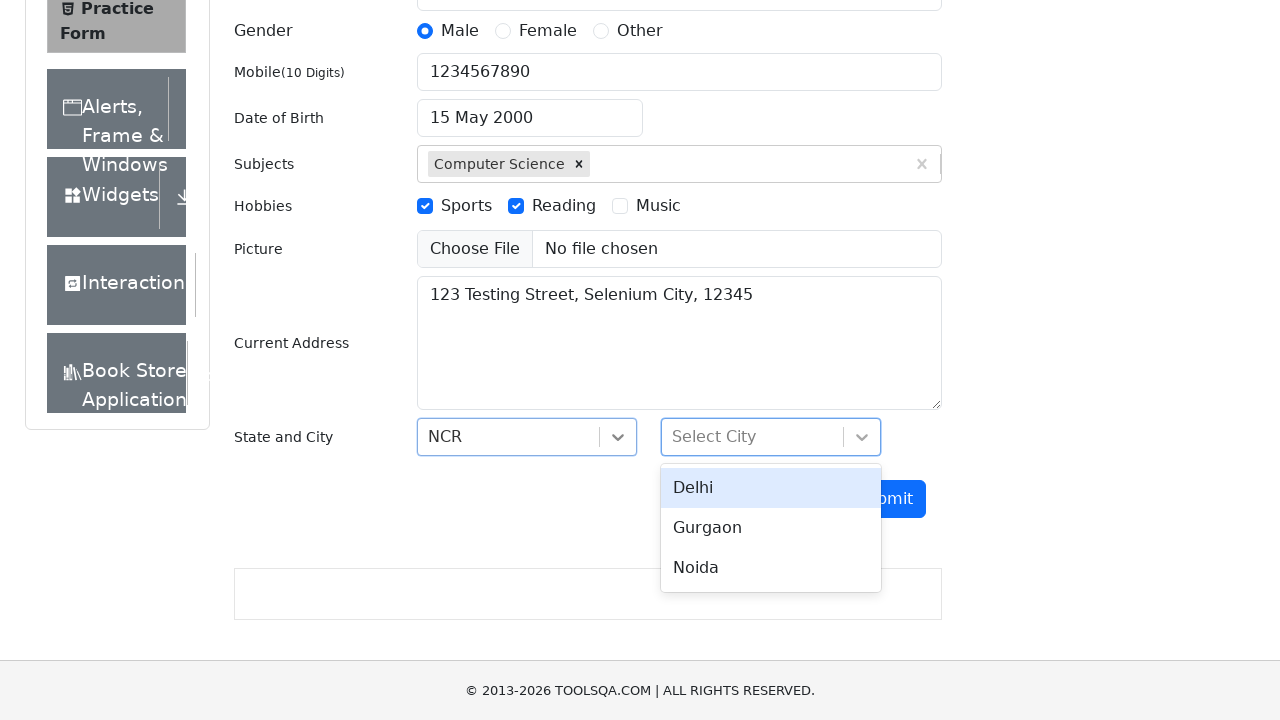

Selected Delhi from city dropdown at (771, 488) on xpath=//div[text()='Delhi']
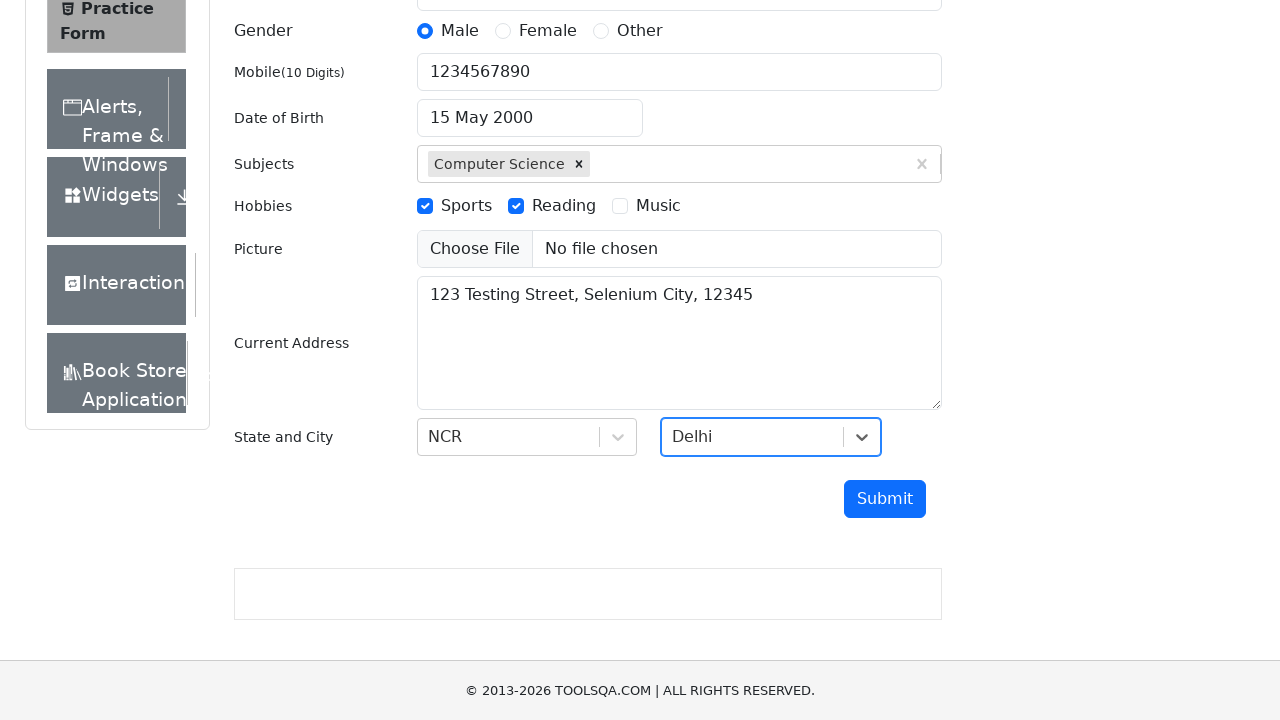

Clicked submit button to submit form at (885, 499) on #submit
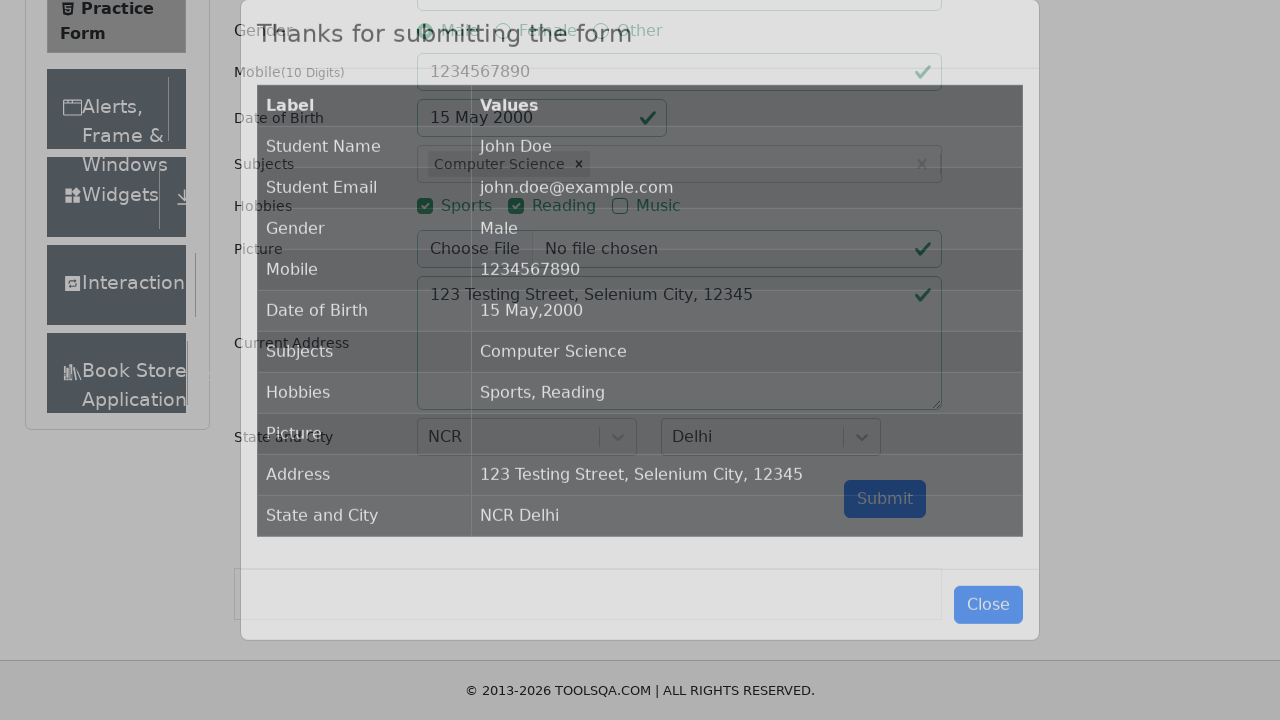

Confirmation dialog loaded successfully
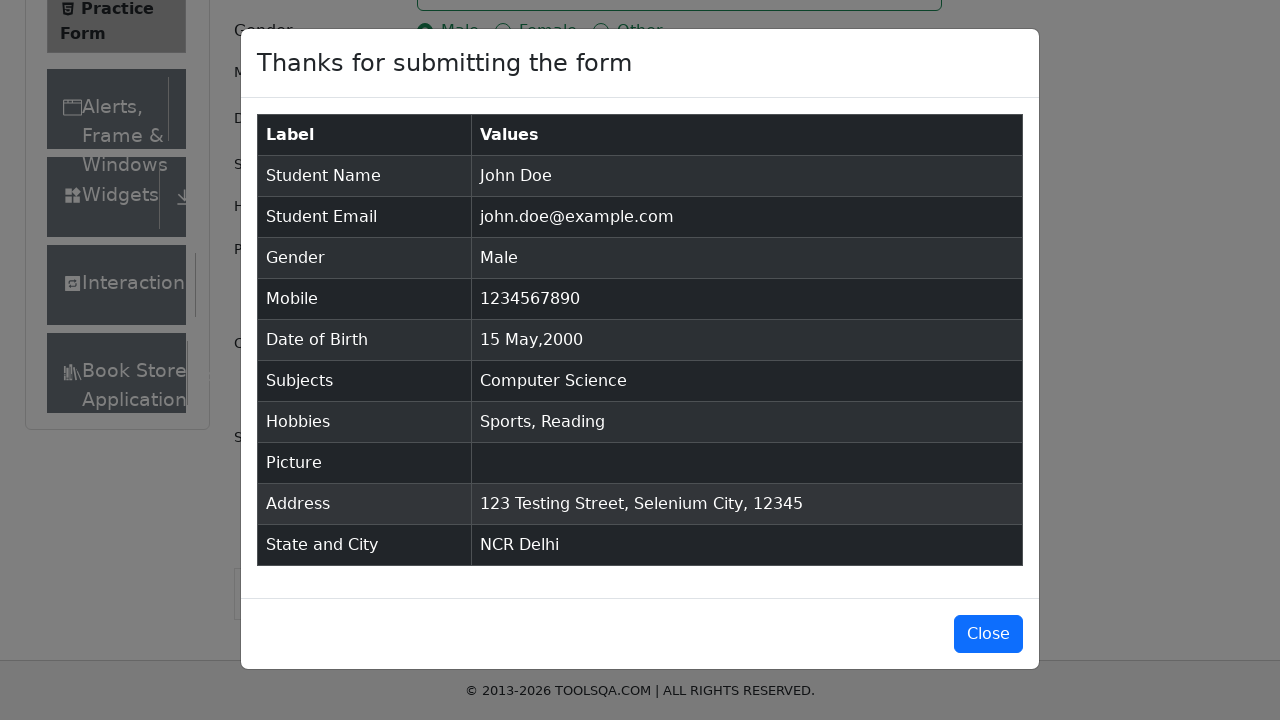

Closed confirmation dialog at (988, 634) on #closeLargeModal
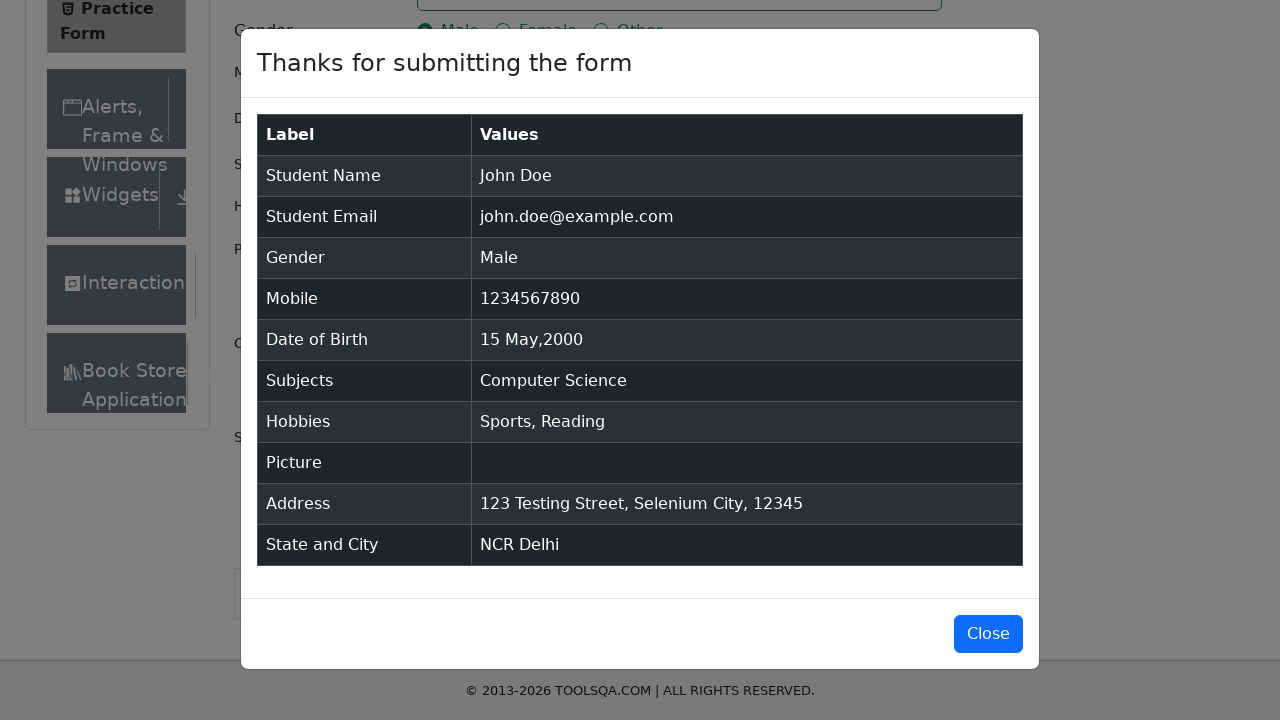

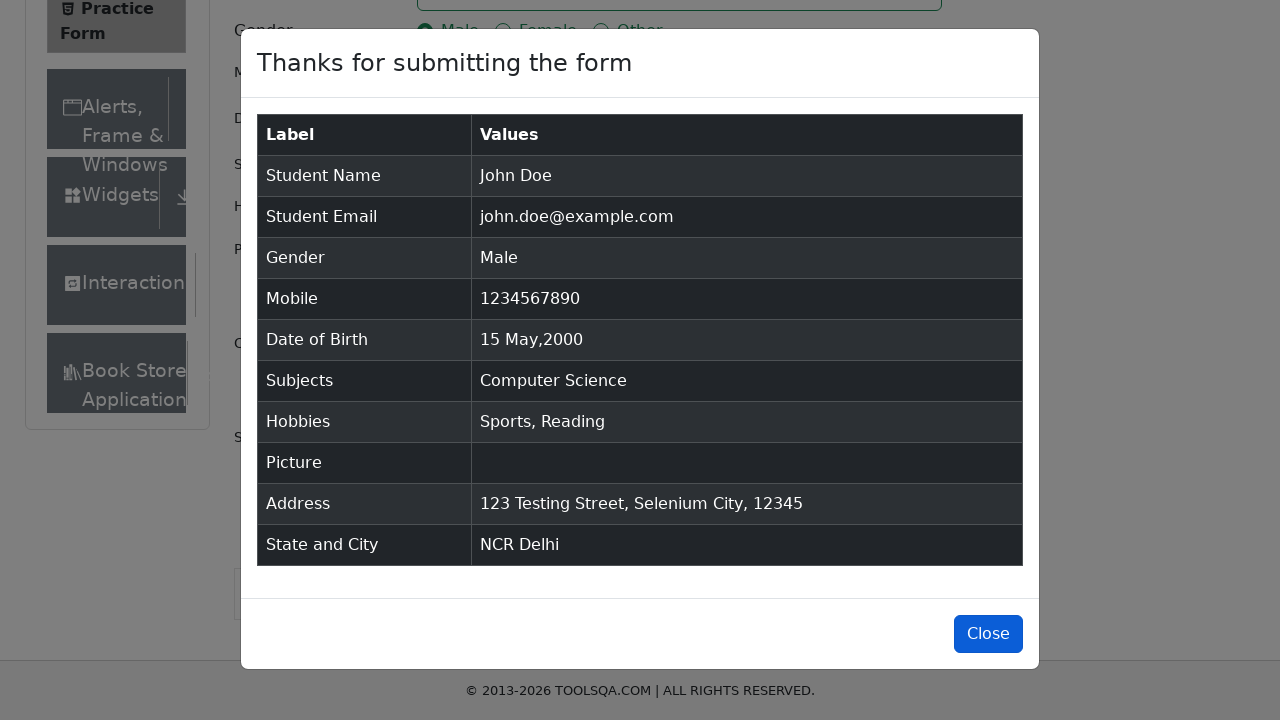